Tests that new todo items are appended to the bottom of the list and the counter displays correctly

Starting URL: https://demo.playwright.dev/todomvc

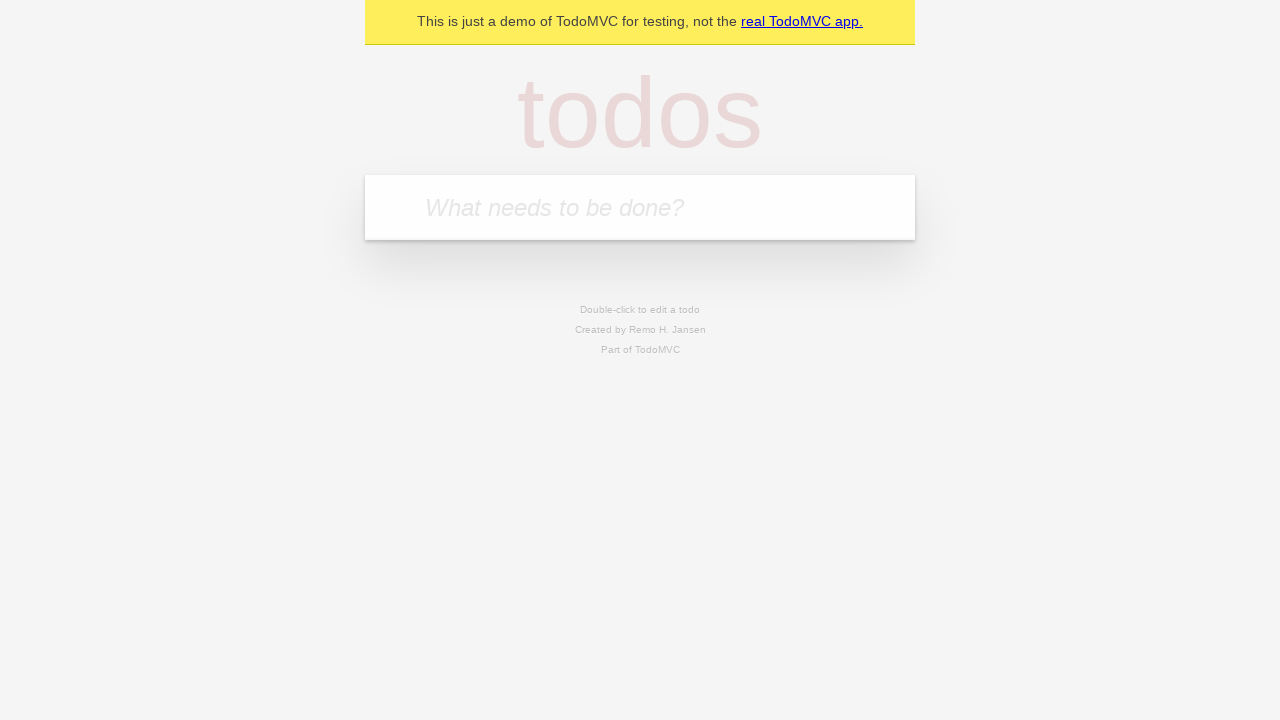

Located the todo input field with placeholder 'What needs to be done?'
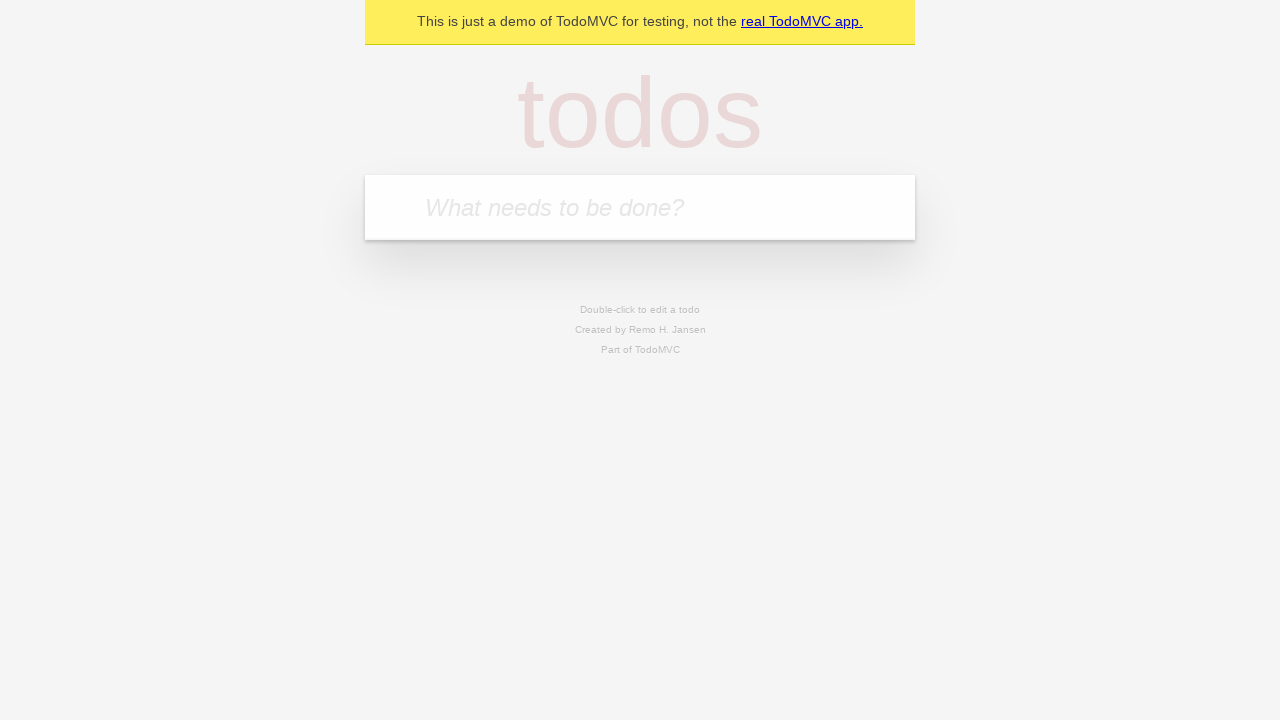

Filled todo input with 'buy some cheese' on internal:attr=[placeholder="What needs to be done?"i]
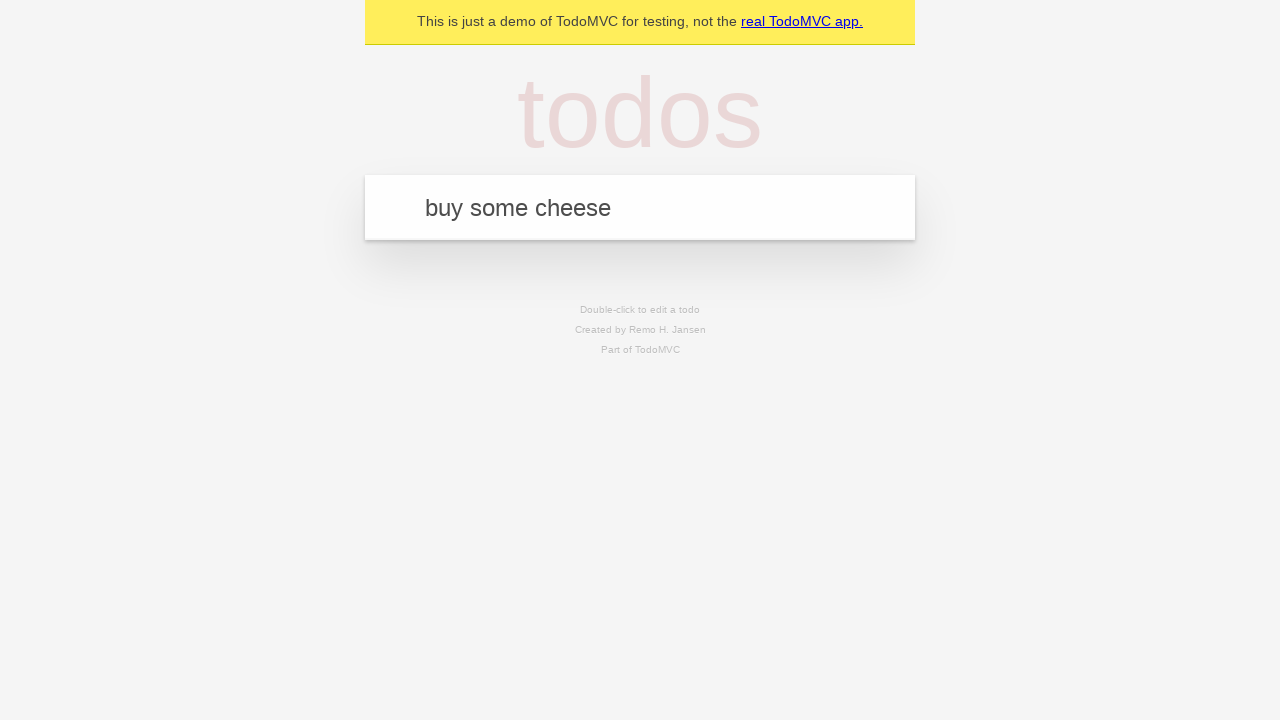

Pressed Enter to add first todo item on internal:attr=[placeholder="What needs to be done?"i]
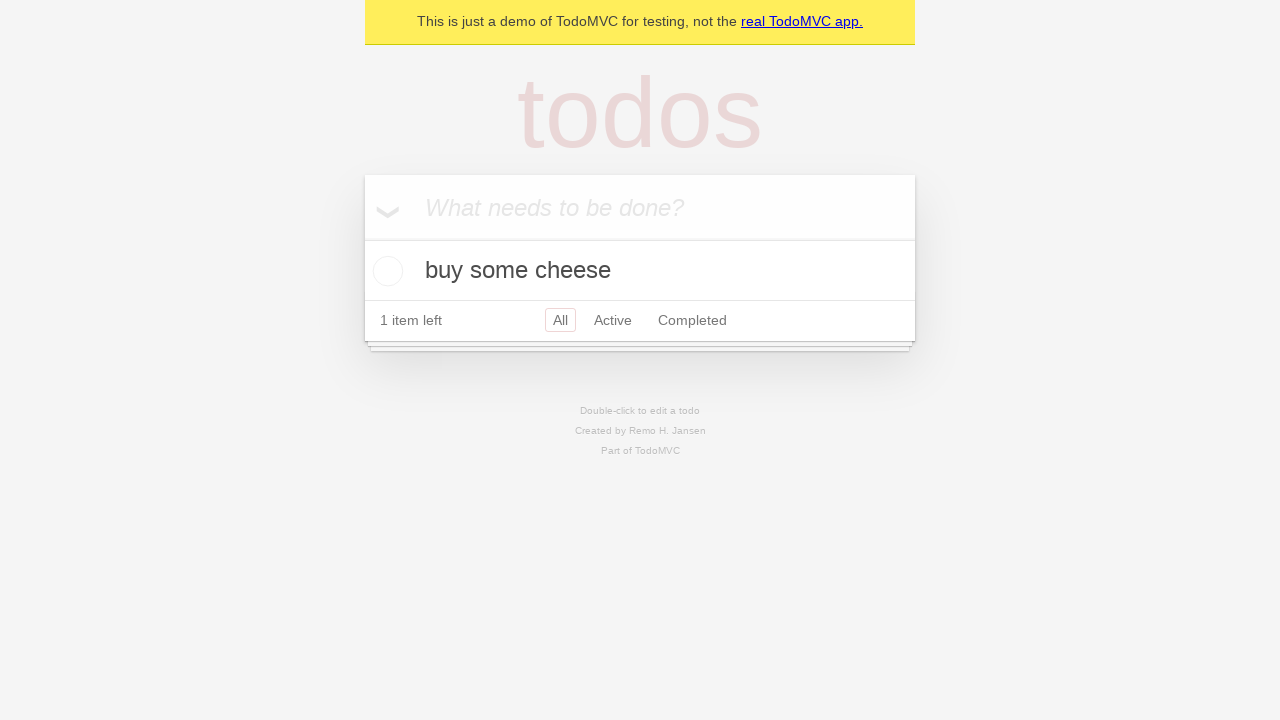

Filled todo input with 'feed the cat' on internal:attr=[placeholder="What needs to be done?"i]
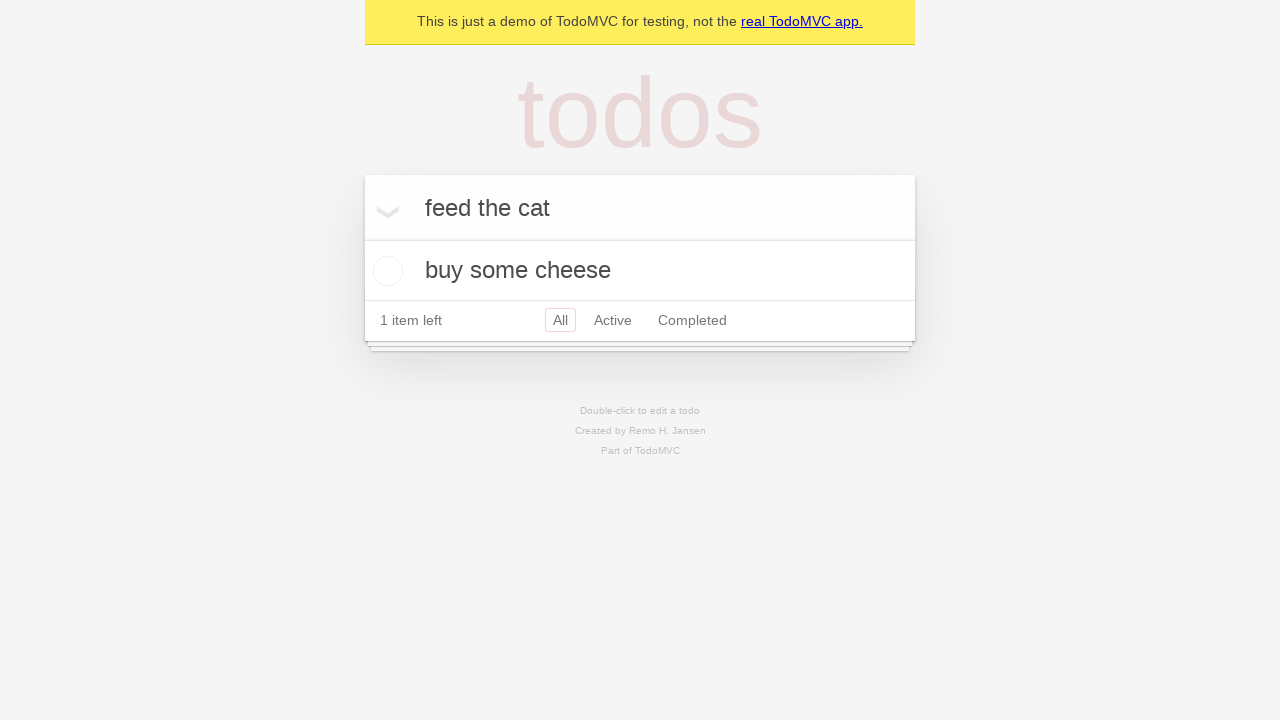

Pressed Enter to add second todo item on internal:attr=[placeholder="What needs to be done?"i]
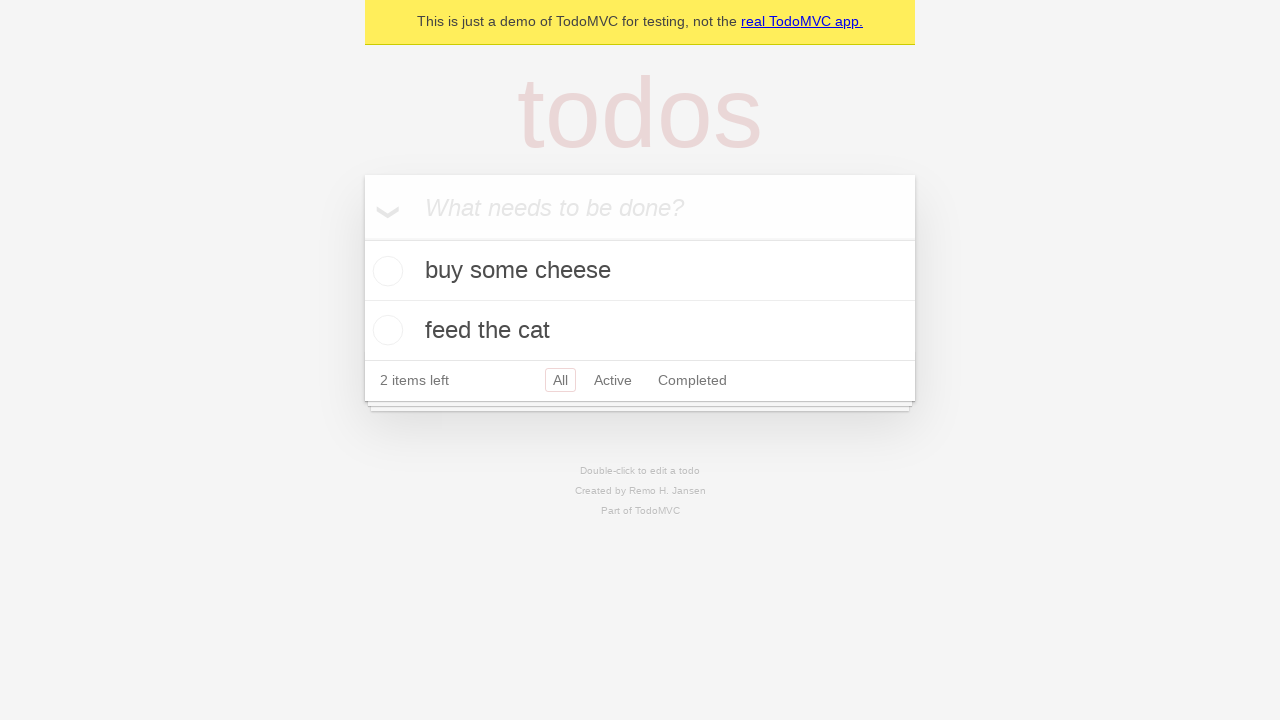

Filled todo input with 'book a doctors appointment' on internal:attr=[placeholder="What needs to be done?"i]
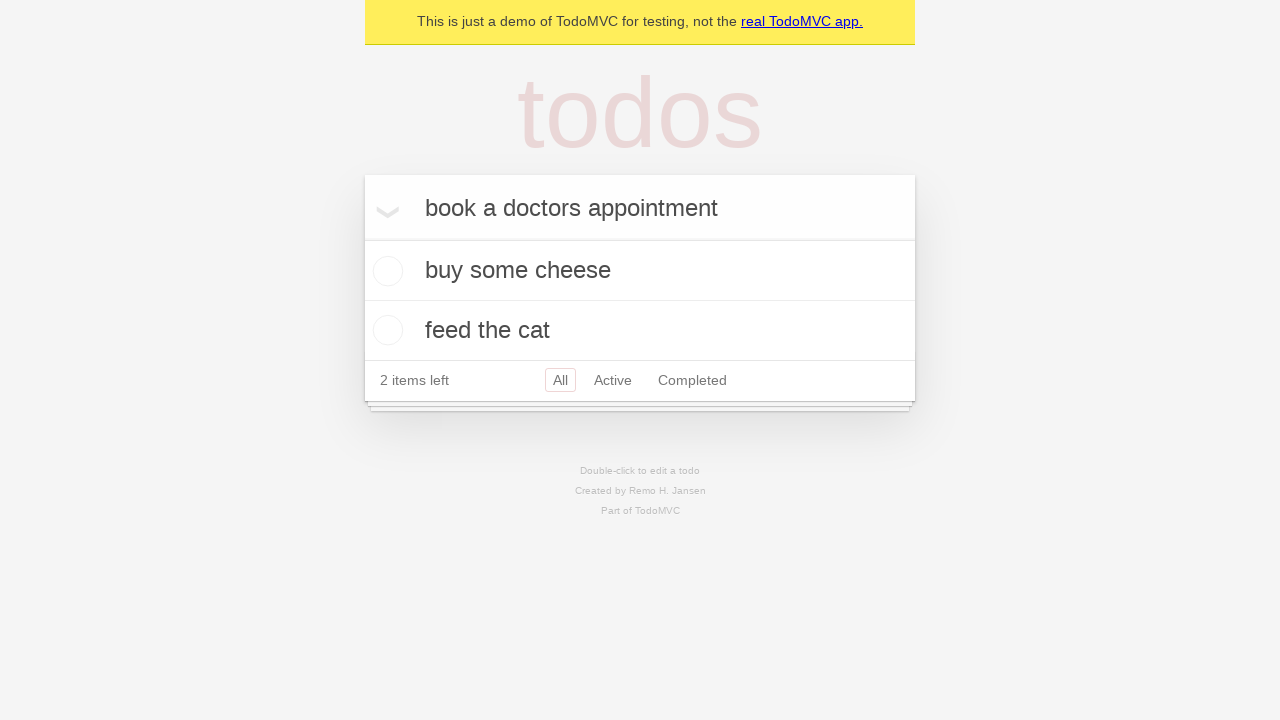

Pressed Enter to add third todo item on internal:attr=[placeholder="What needs to be done?"i]
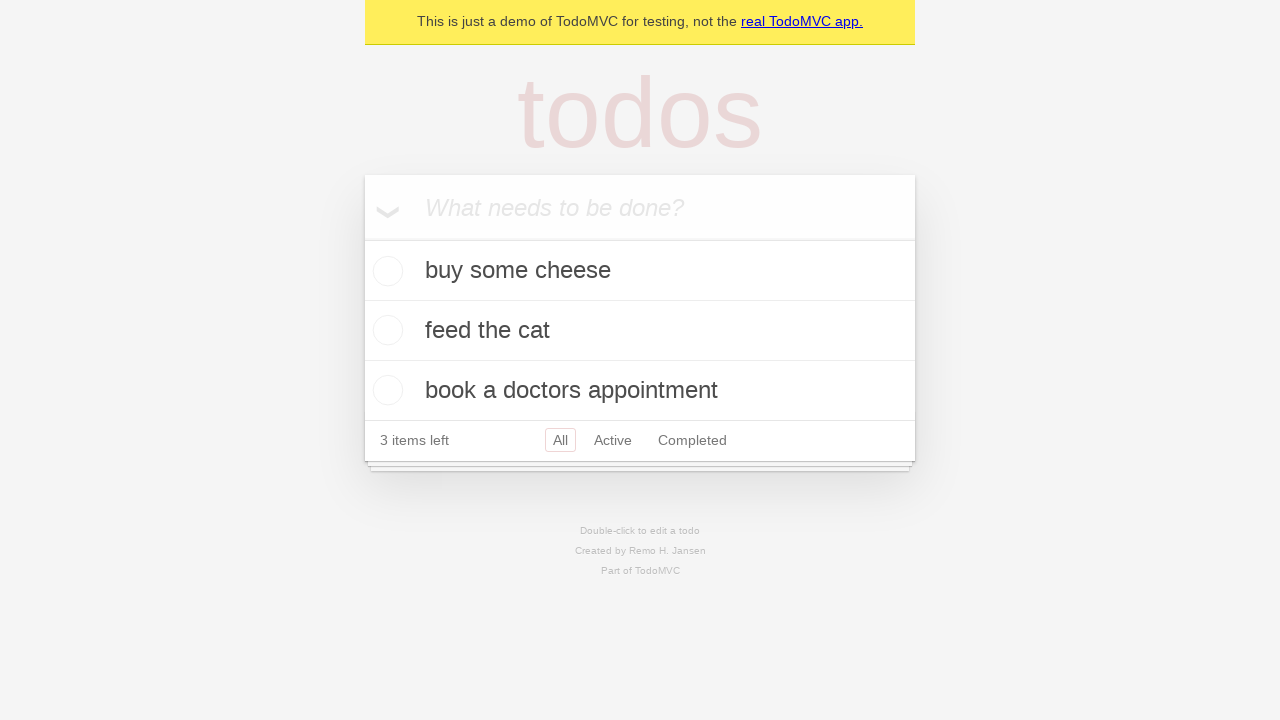

Waited for todo counter to appear, confirming all items were added to the list
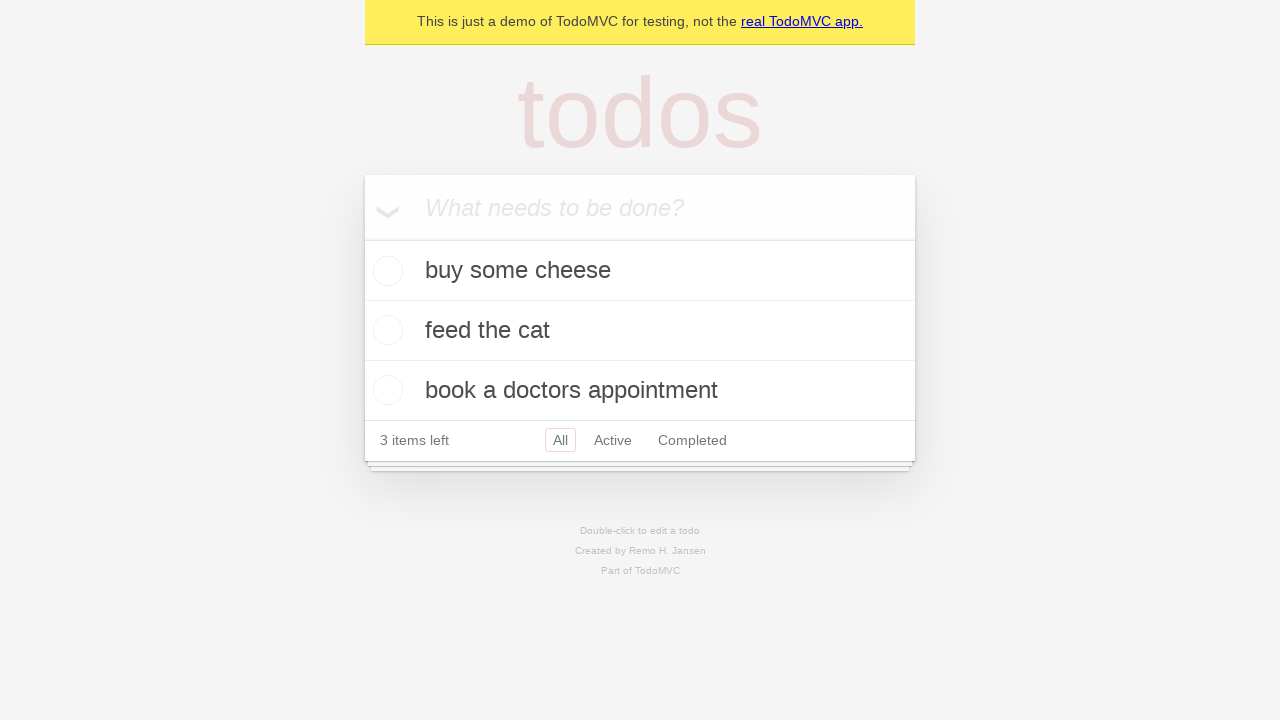

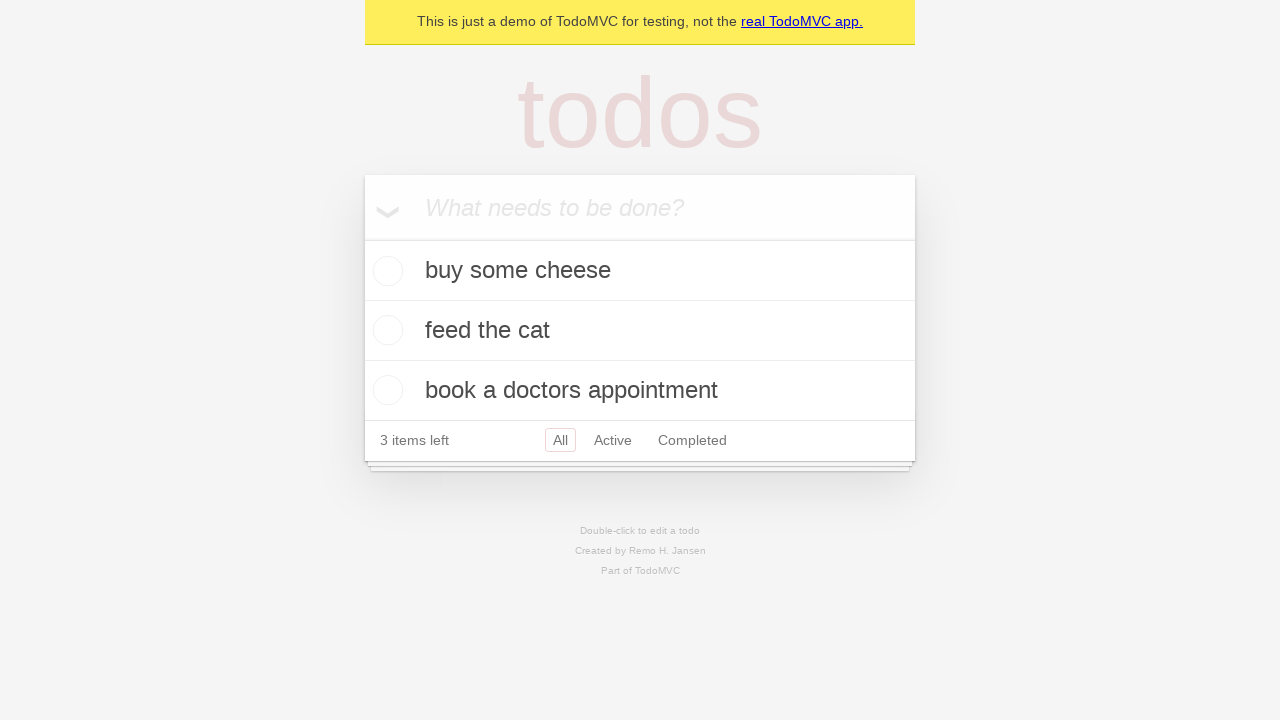